Tests dropdown select functionality by selecting options using different methods: by value, by visible text, and by index

Starting URL: https://bonigarcia.dev/selenium-webdriver-java/web-form.html

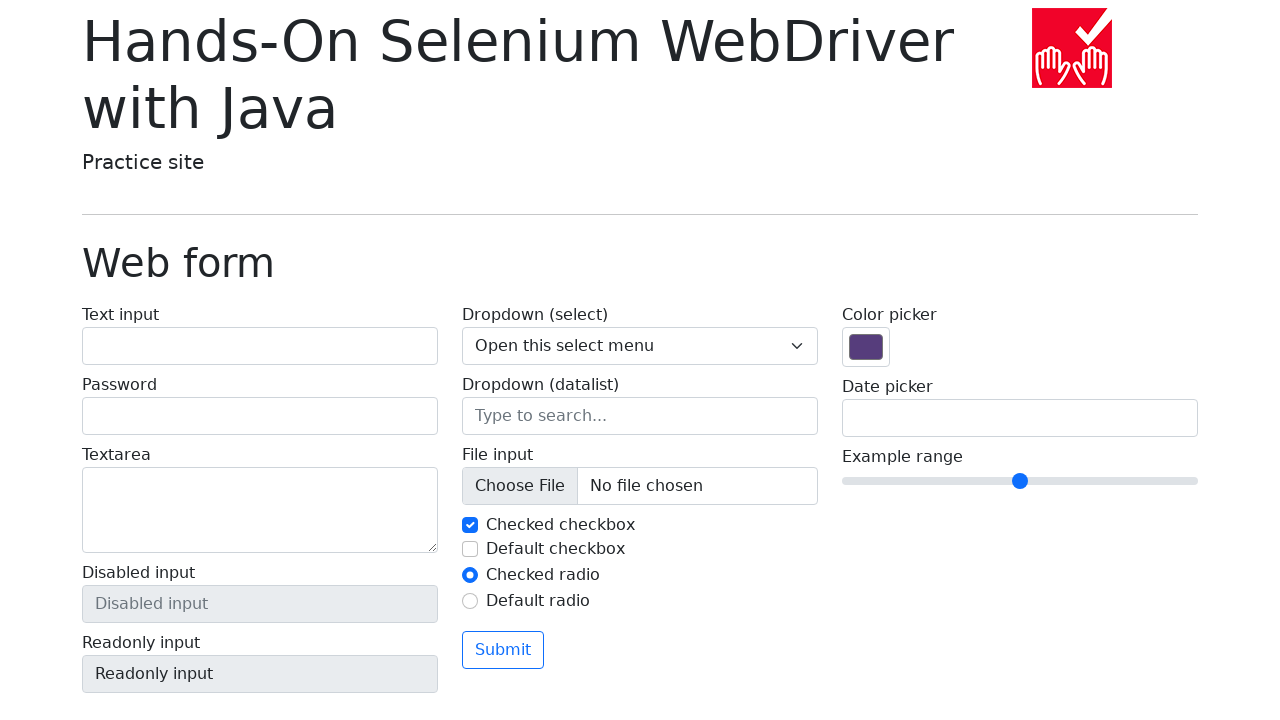

Selected dropdown option by value '2' on select[name='my-select']
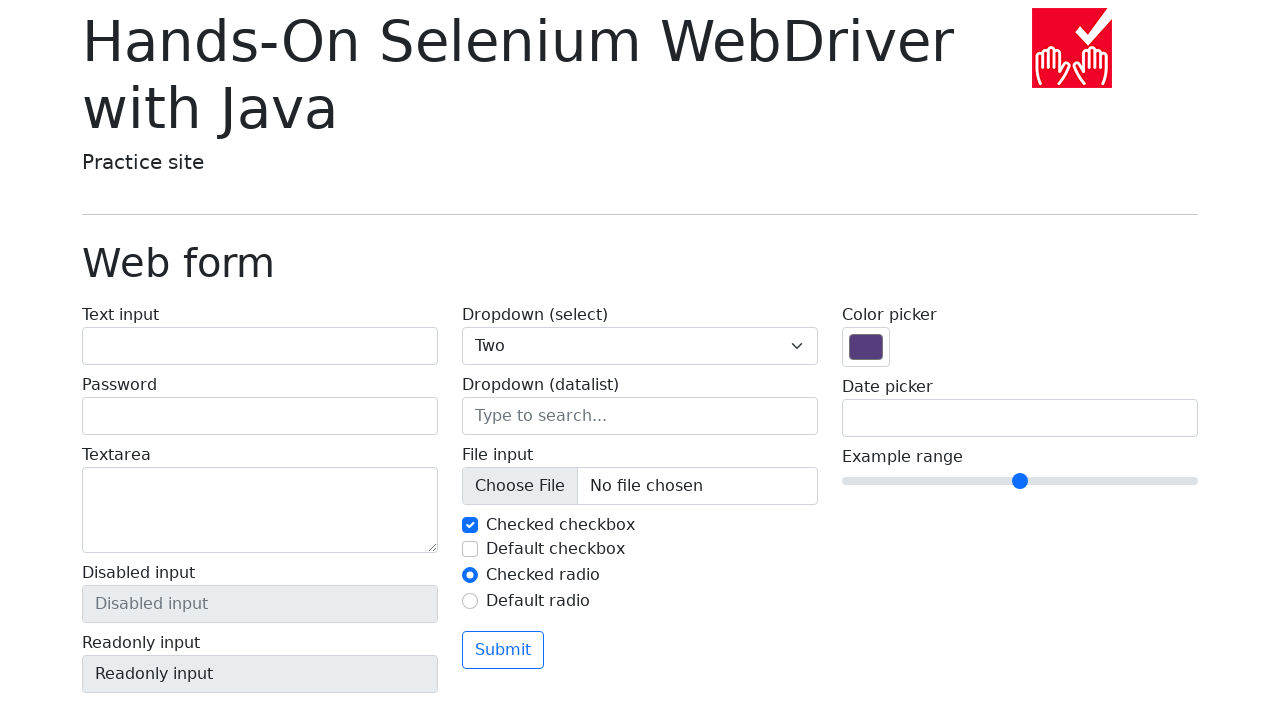

Waited 500ms between selections
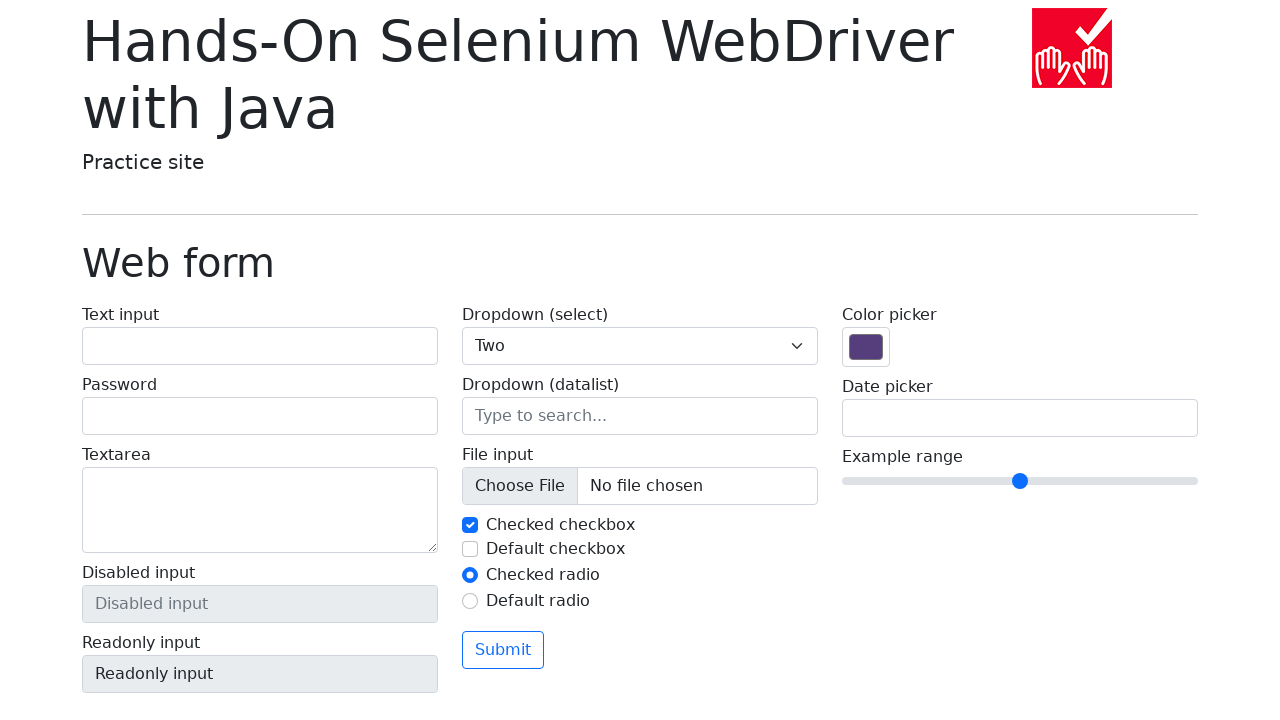

Selected dropdown option by visible text 'Three' on select[name='my-select']
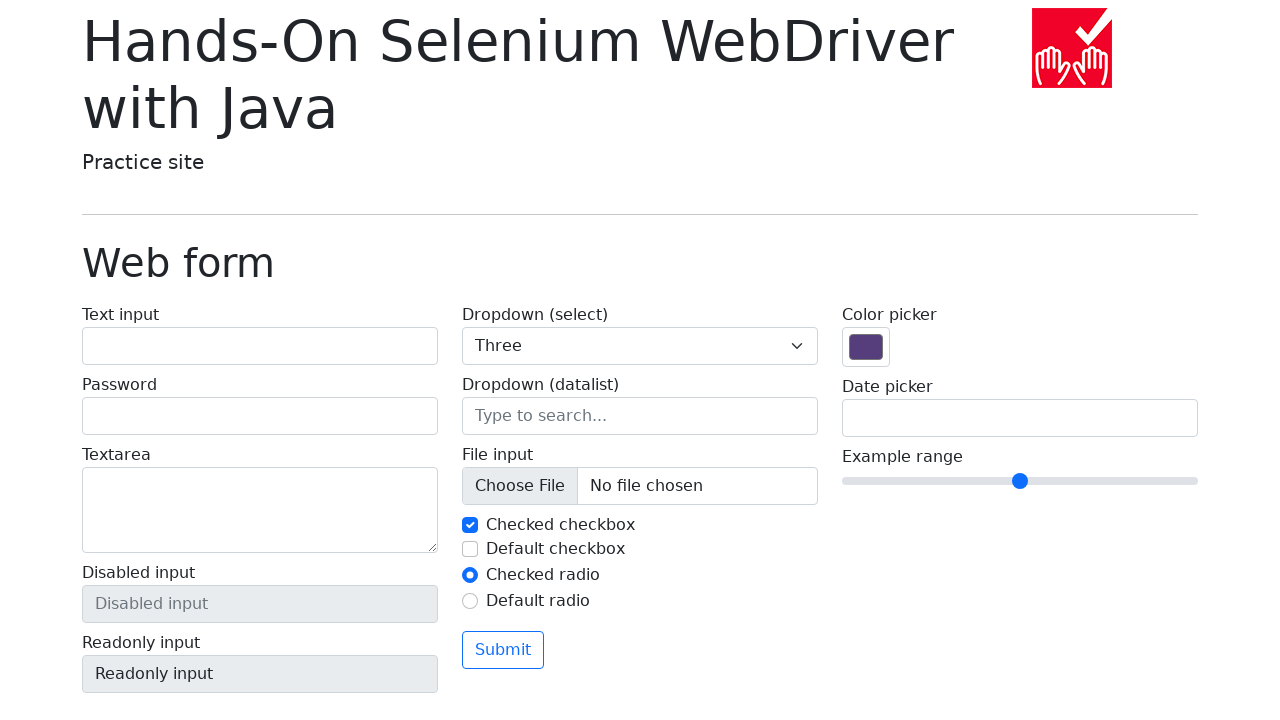

Waited 500ms between selections
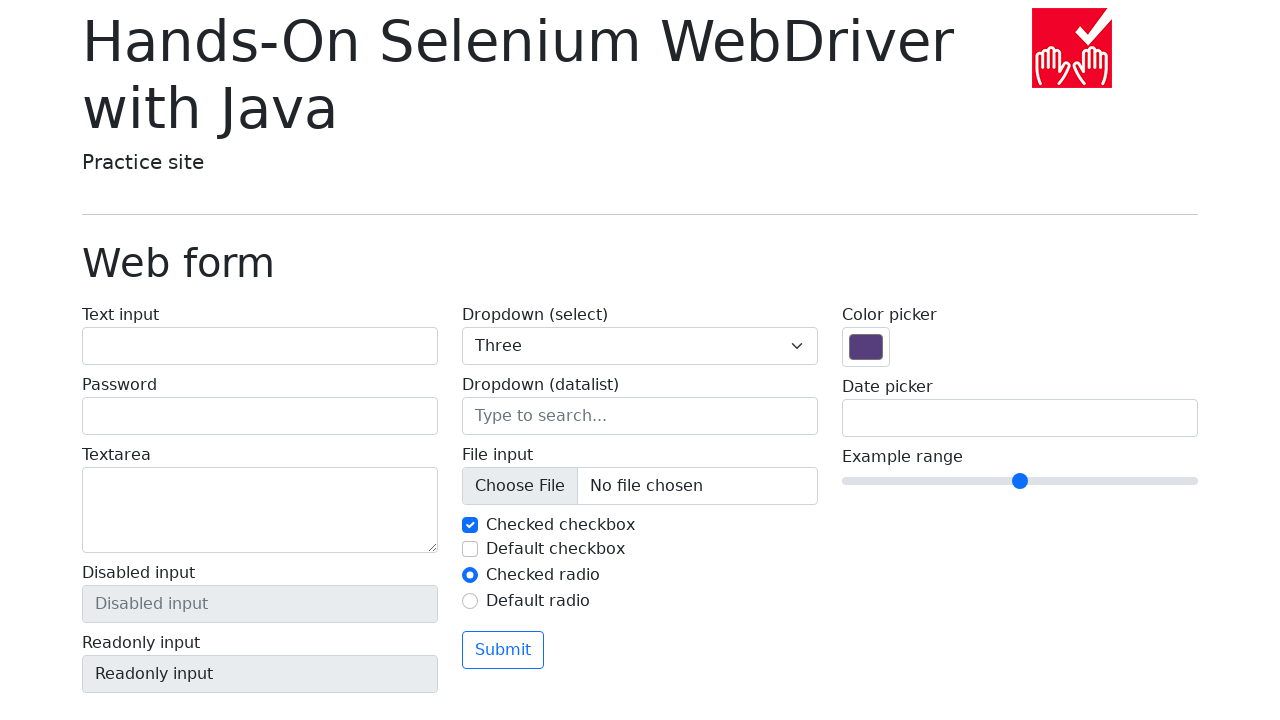

Selected dropdown option by index 1 (One) on select[name='my-select']
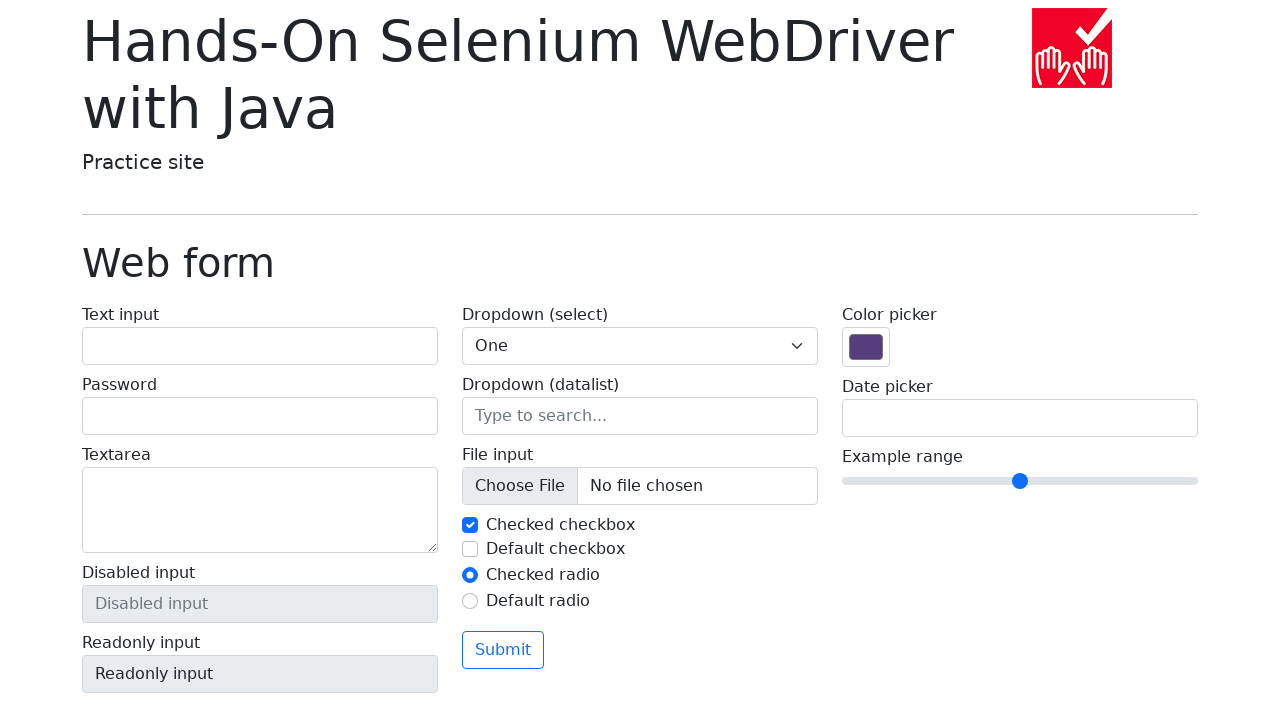

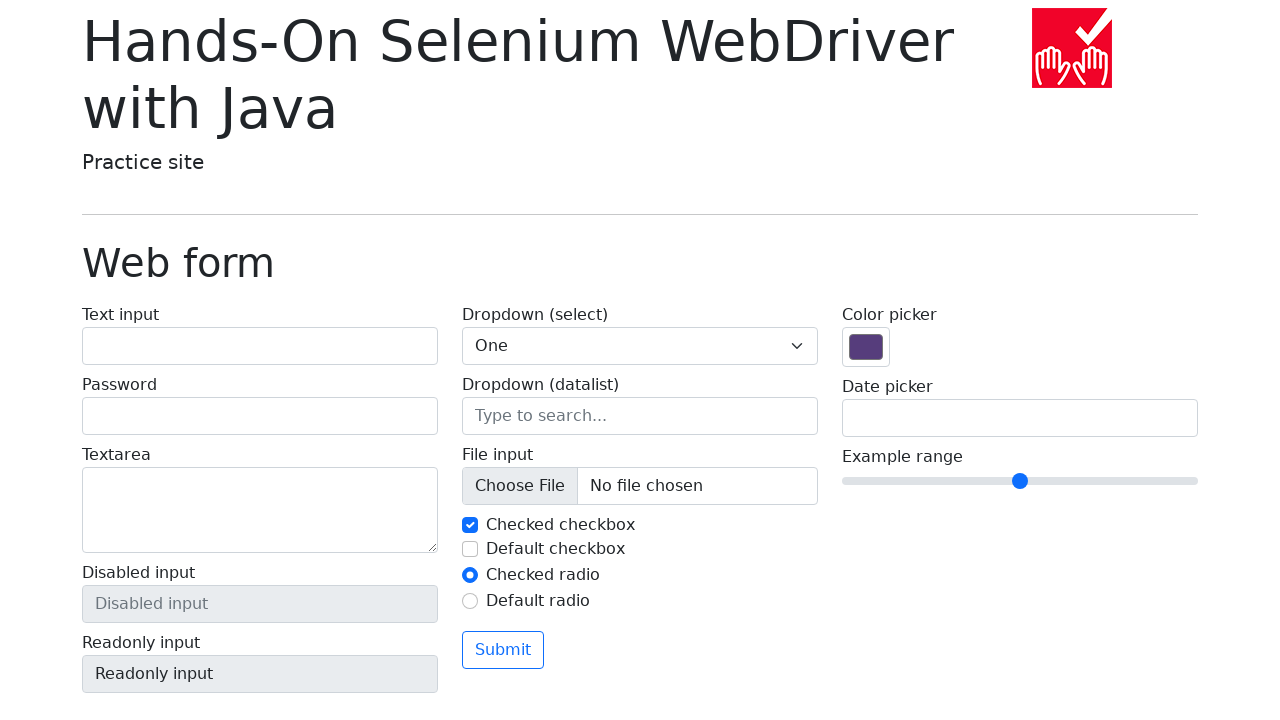